Tests that edits are cancelled when pressing Escape key

Starting URL: https://demo.playwright.dev/todomvc

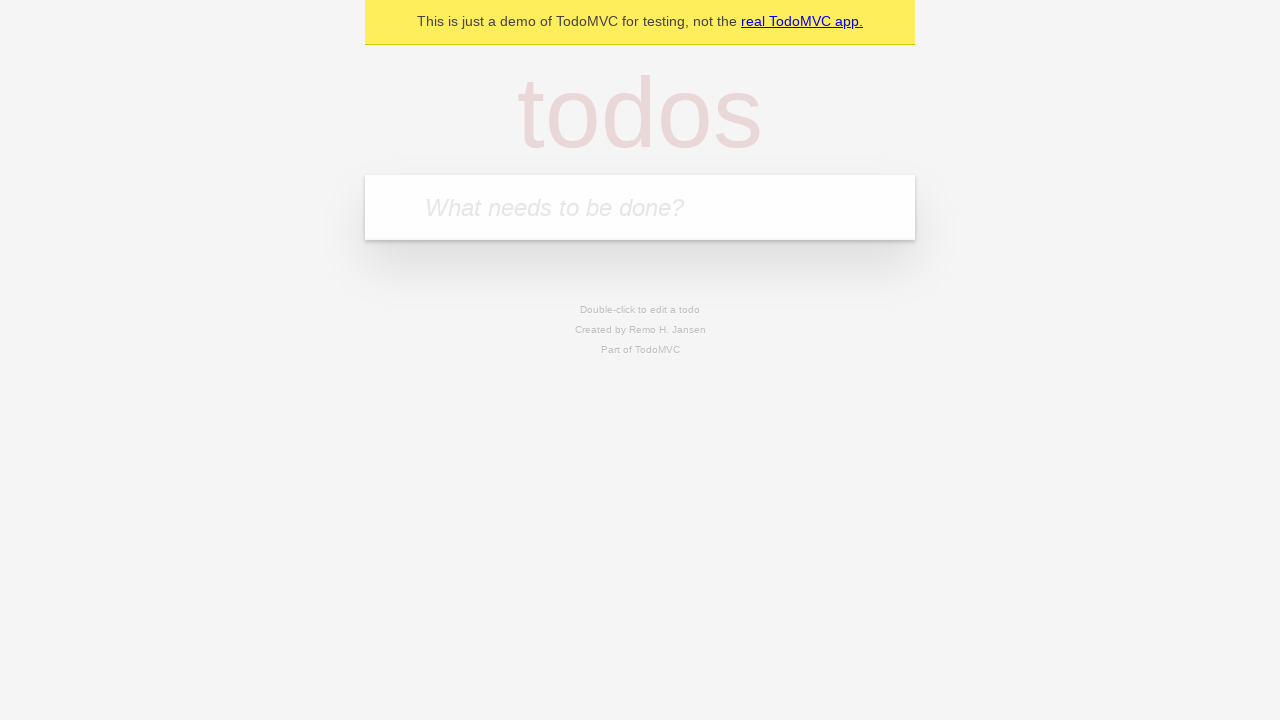

Filled first todo input with 'buy some cheese' on .new-todo
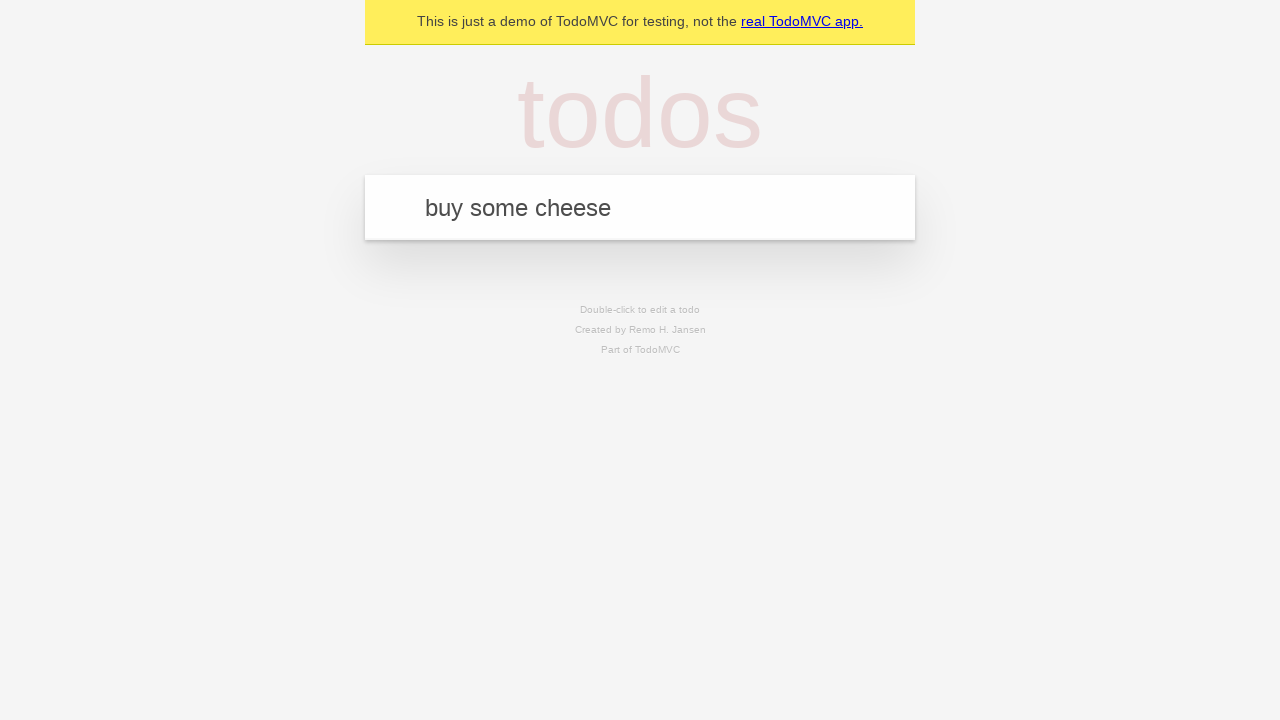

Pressed Enter to create first todo on .new-todo
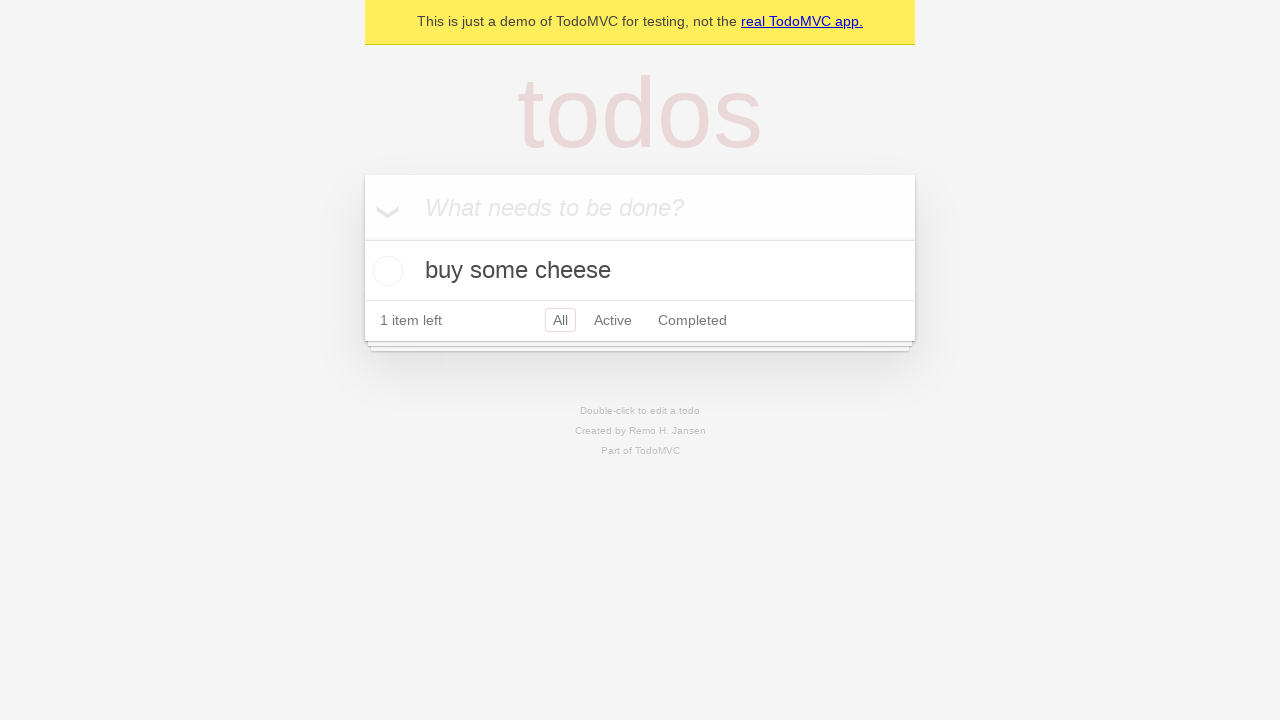

Filled second todo input with 'feed the cat' on .new-todo
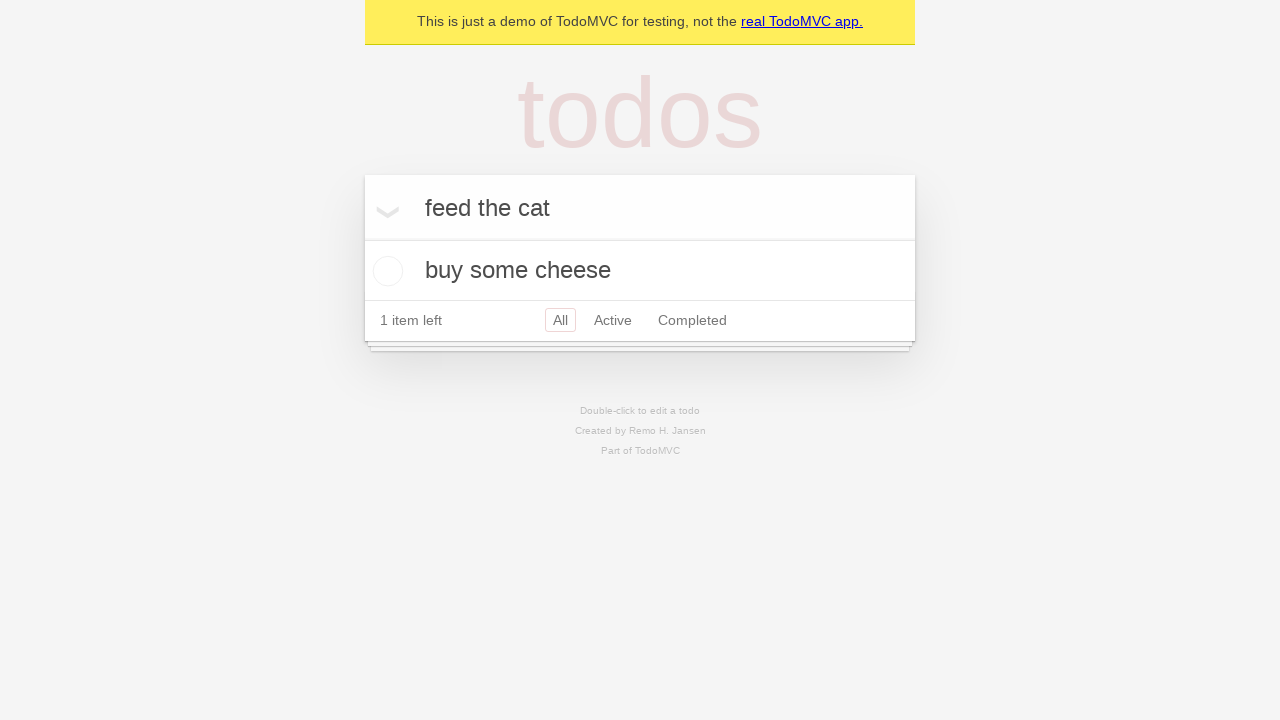

Pressed Enter to create second todo on .new-todo
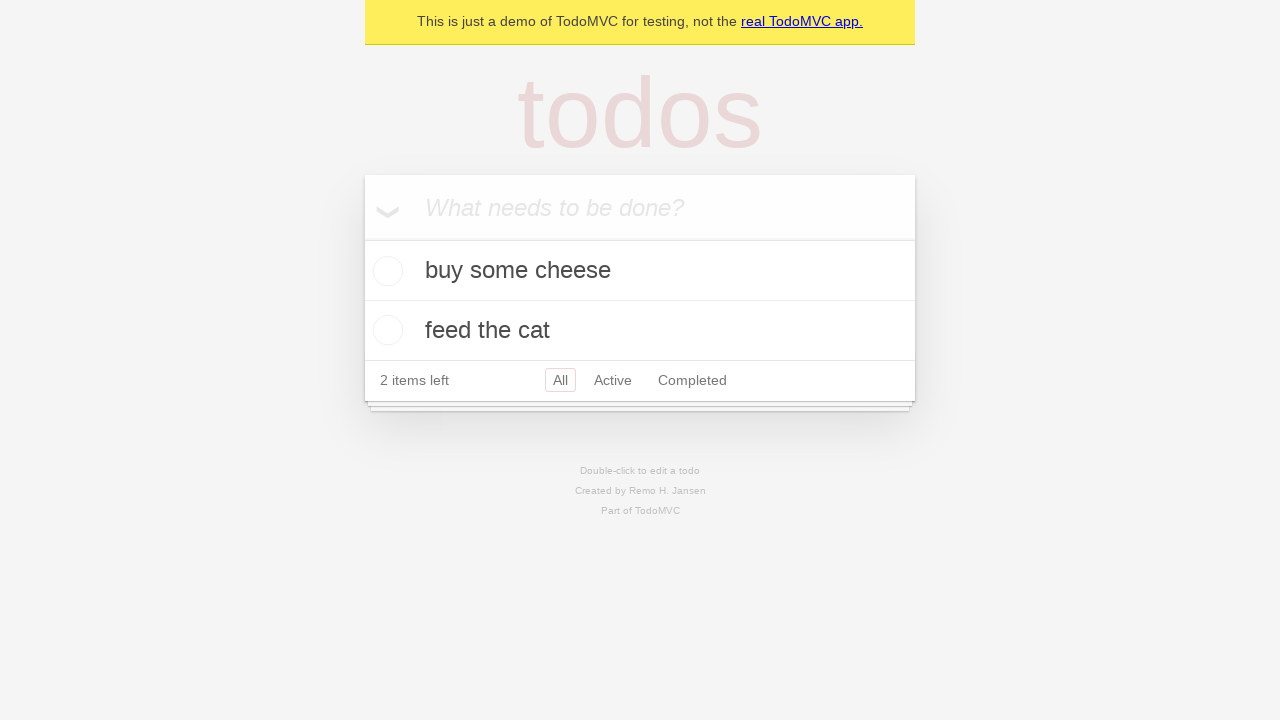

Filled third todo input with 'book a doctors appointment' on .new-todo
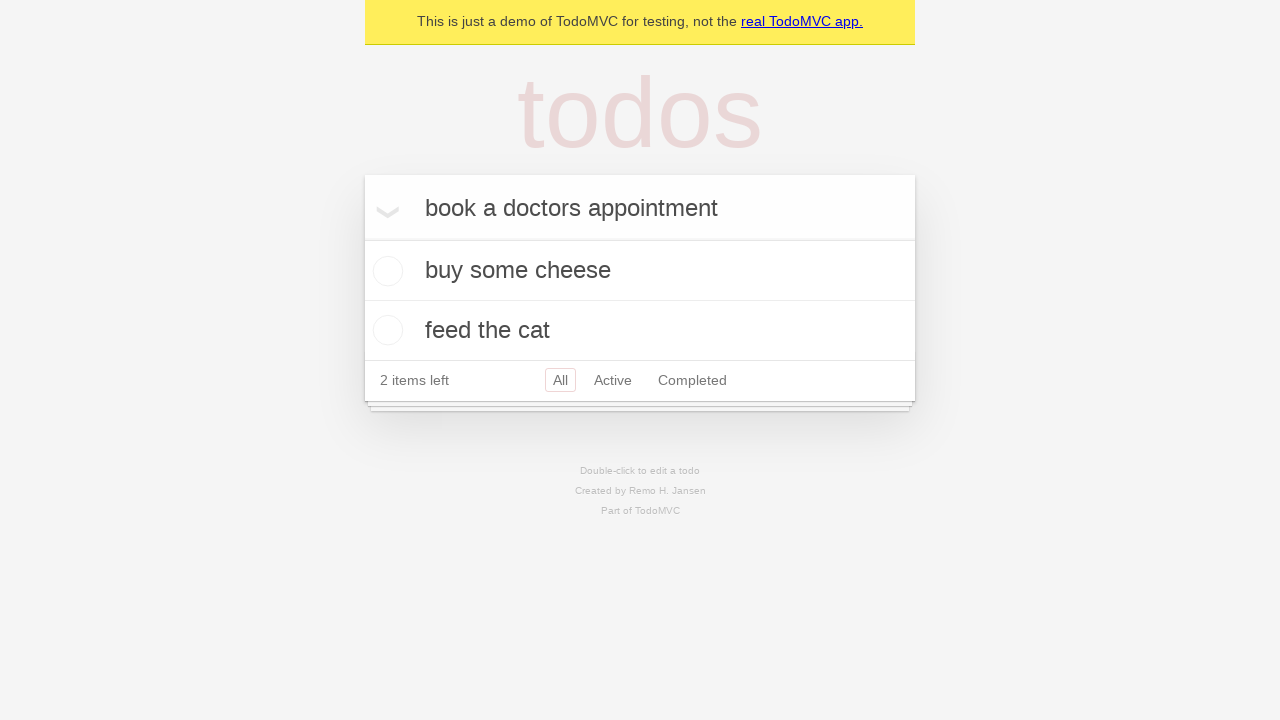

Pressed Enter to create third todo on .new-todo
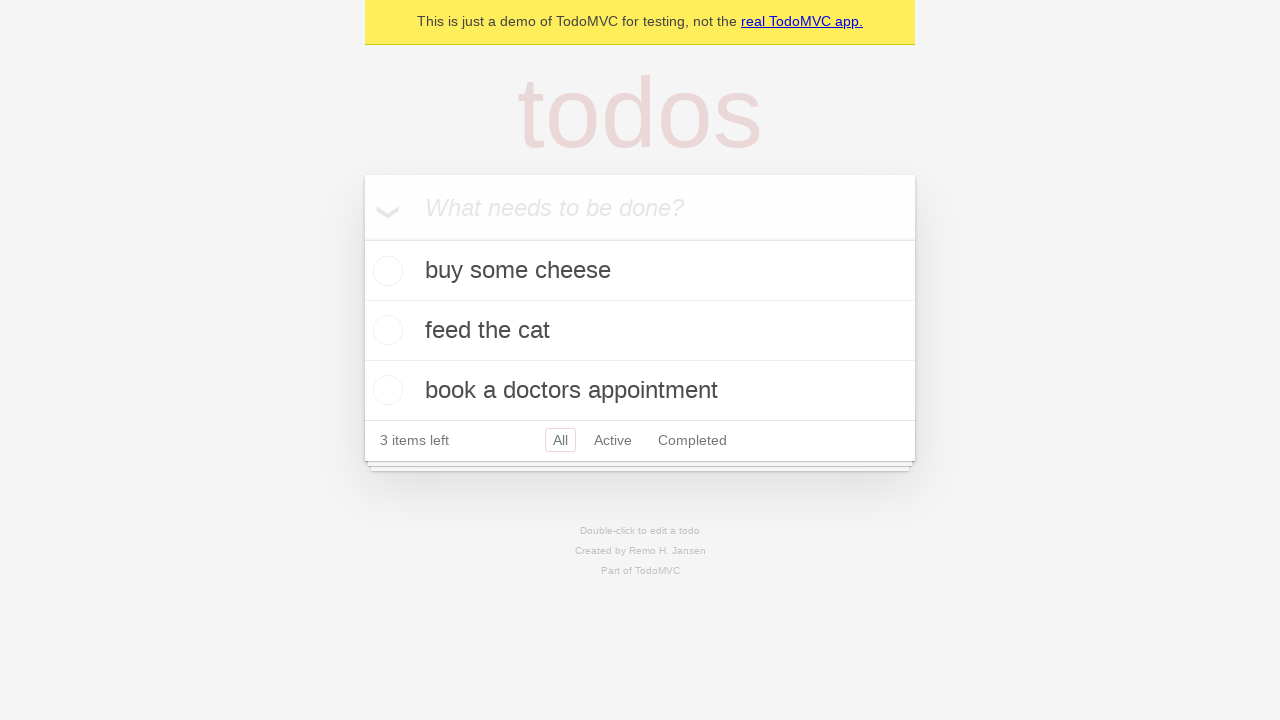

Double-clicked second todo to enter edit mode at (640, 331) on .todo-list li >> nth=1
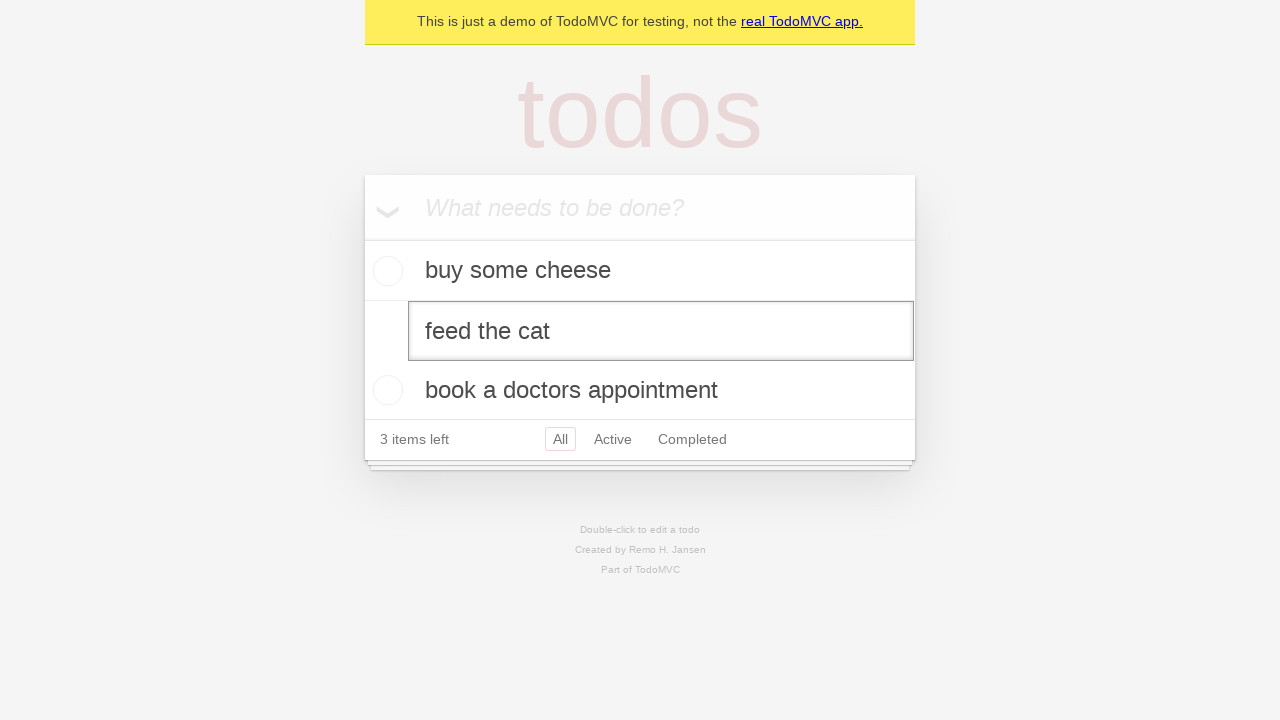

Pressed Escape key to cancel edit on second todo on .todo-list li >> nth=1 >> .edit
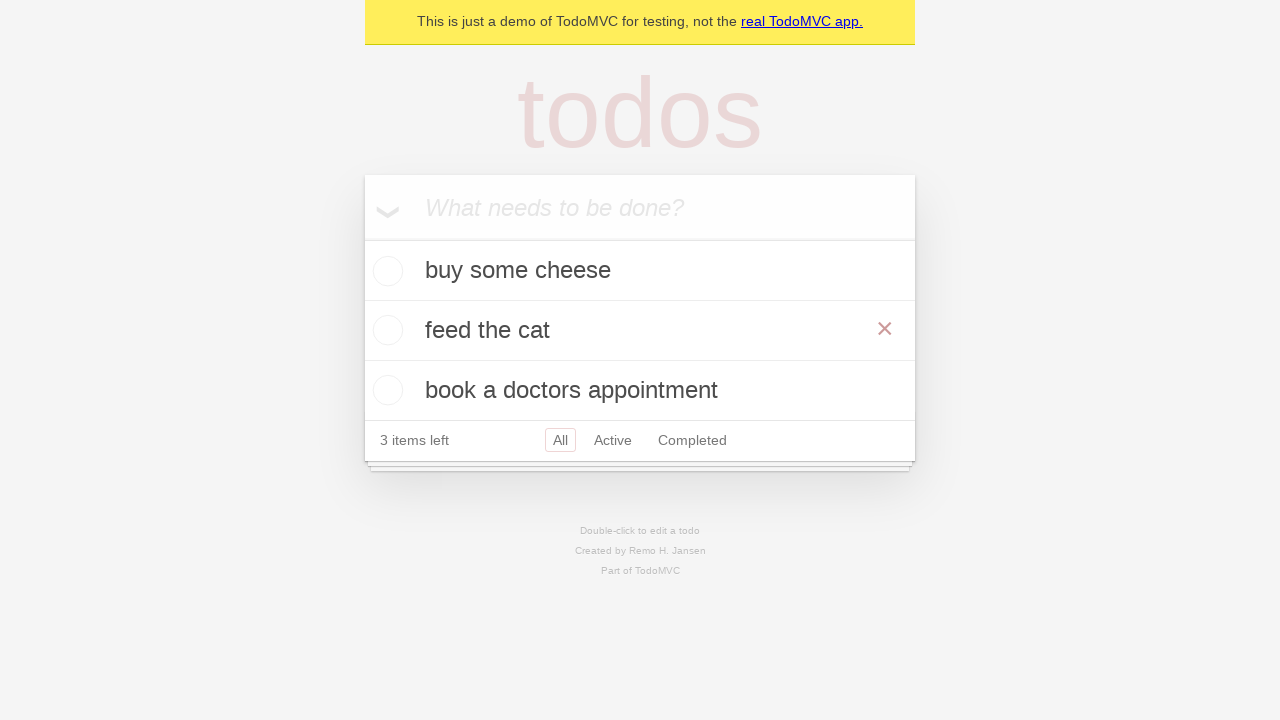

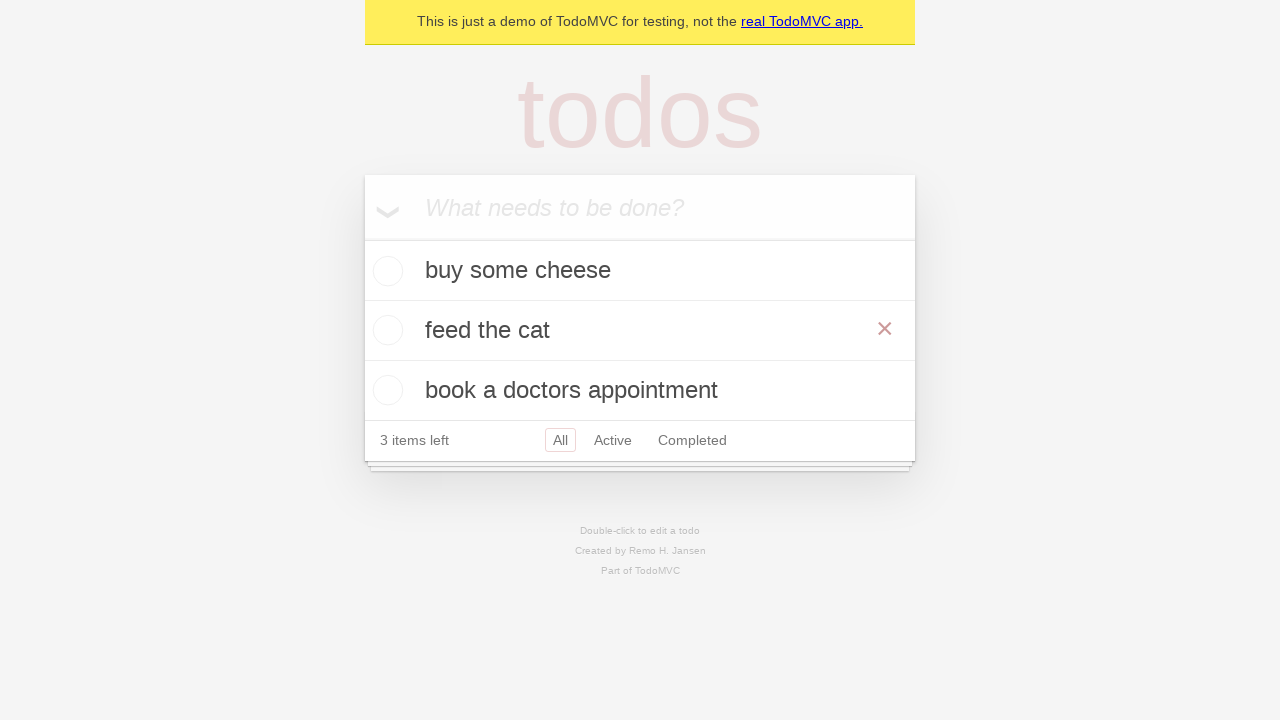